Navigates to the hockey teams page on scrapethissite.com, clicks through pagination to browse multiple pages of team data, verifying the table and navigation elements work correctly.

Starting URL: https://www.scrapethissite.com/pages/

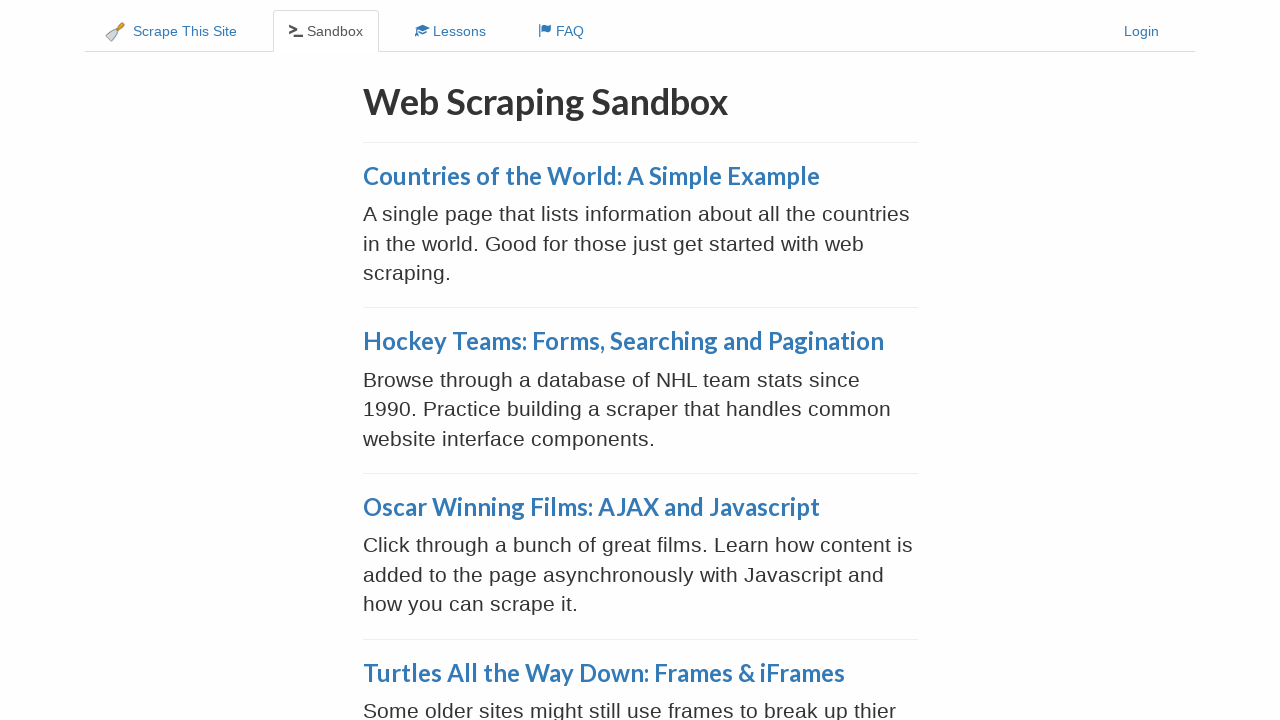

Clicked on Hockey Teams link at (623, 341) on xpath=//a[contains(text(),'Hockey Teams: Forms, Searching and Pagination')]
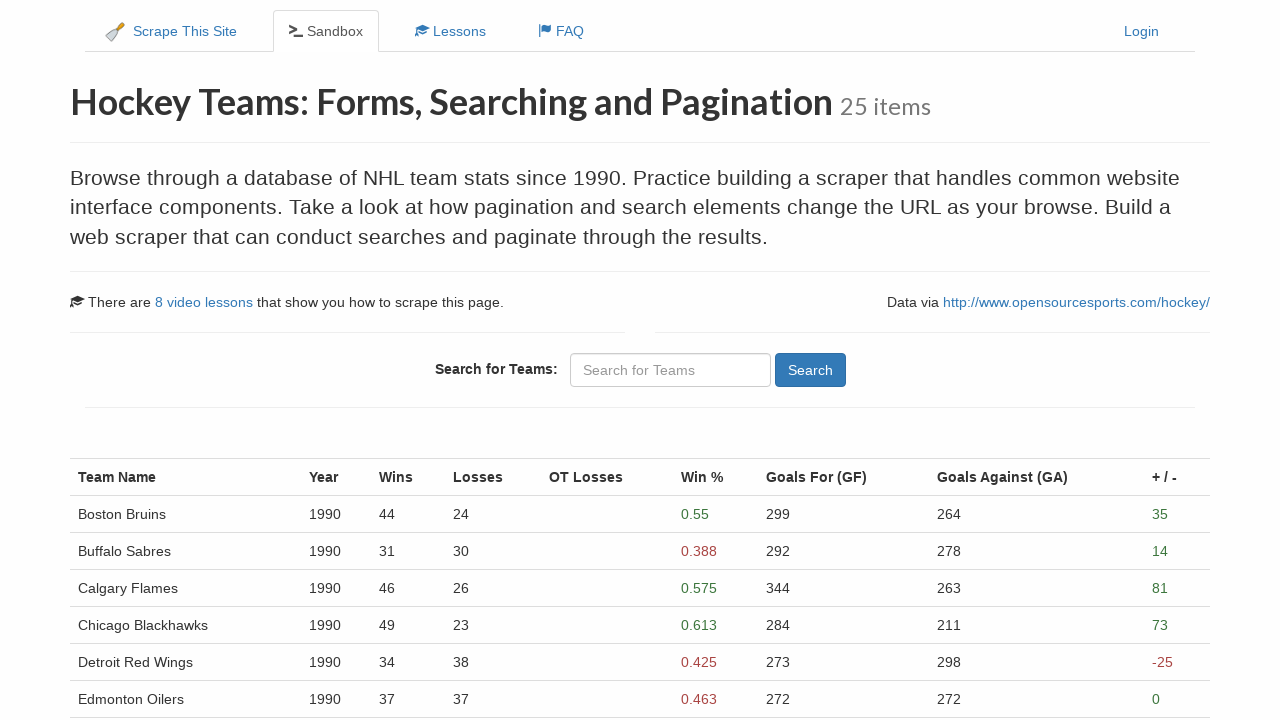

Page 1 link loaded
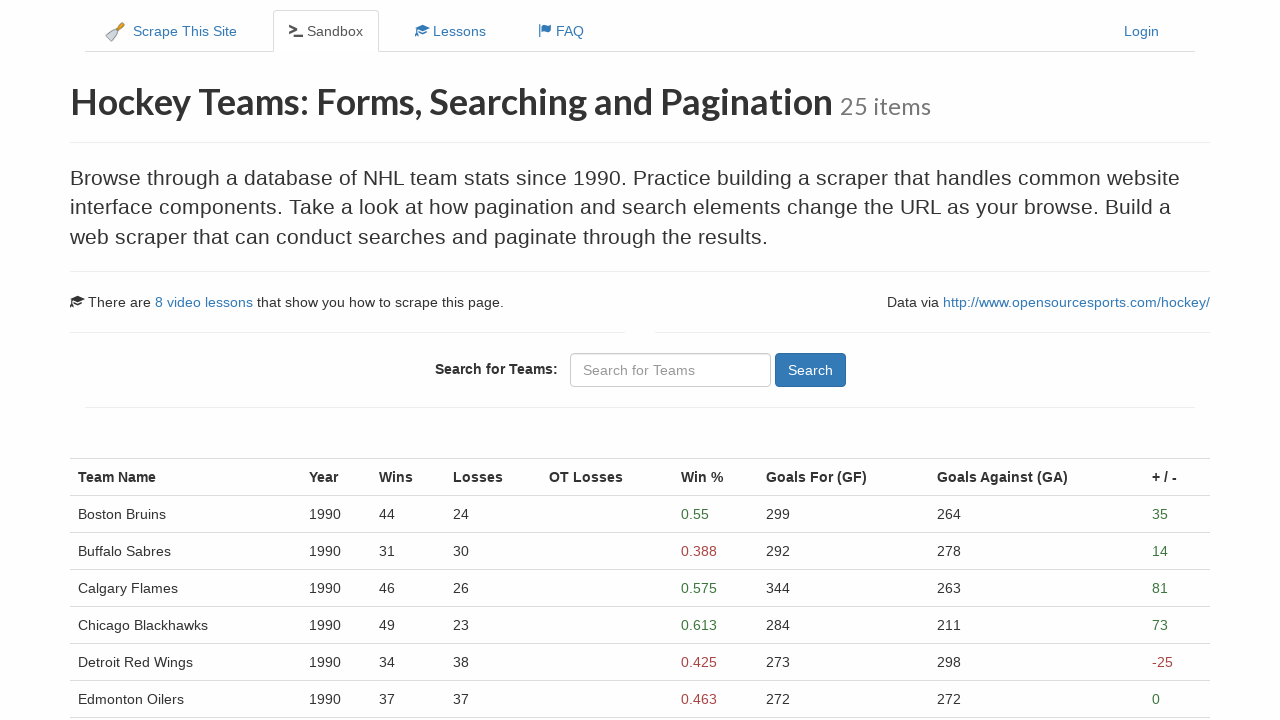

Clicked on page 1 link at (102, 514) on xpath=//a[@href='/pages/forms/?page_num=1']
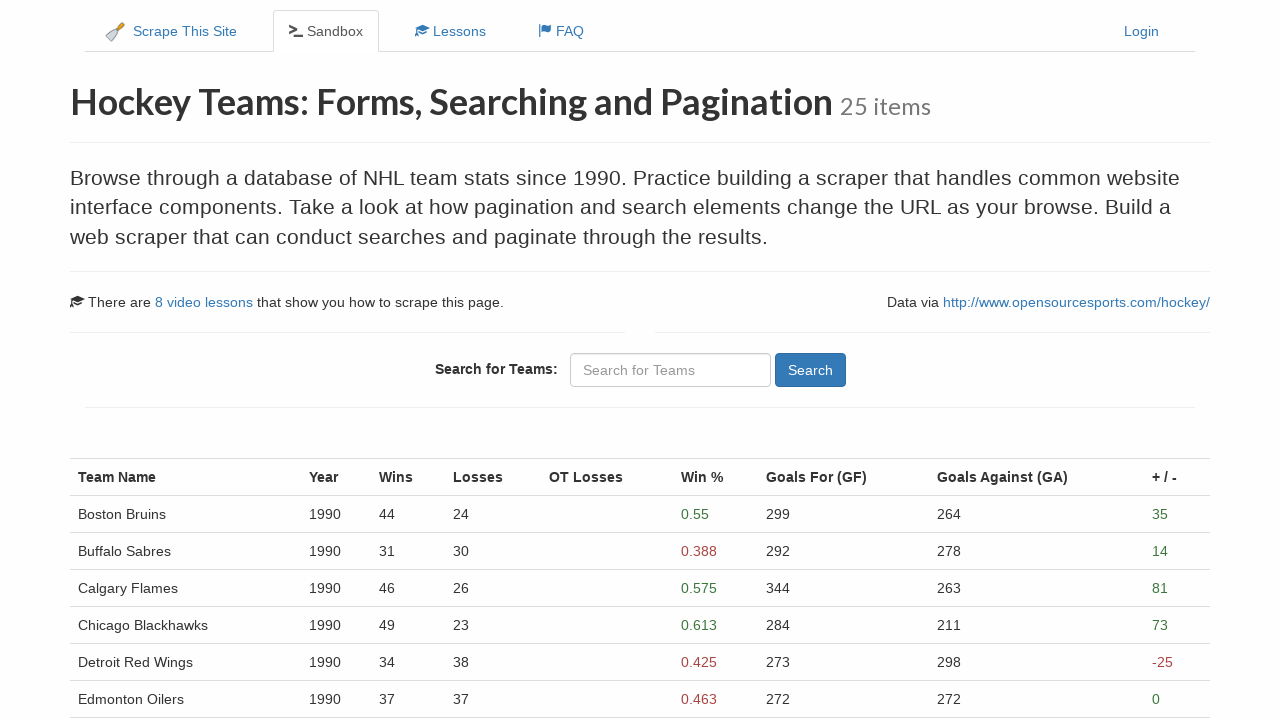

Hockey teams table loaded on page 1
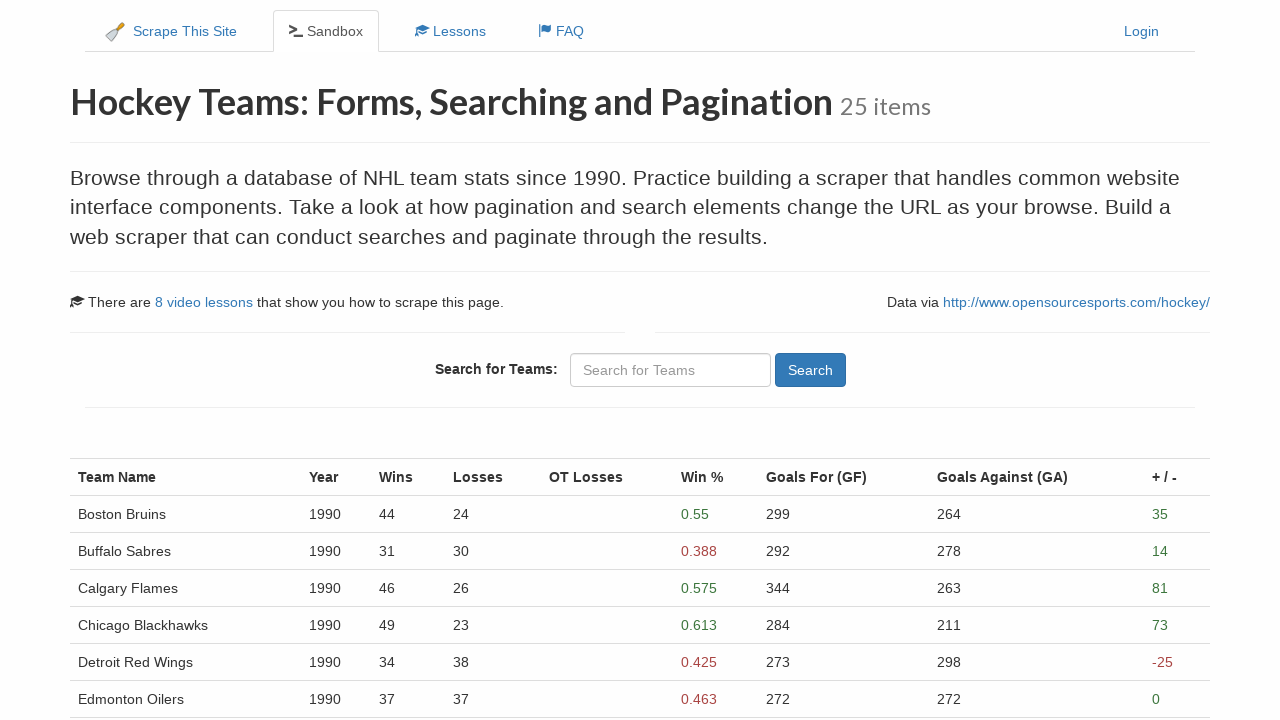

Clicked Next button to navigate to page 2 at (101, 548) on xpath=//ul[contains(@class, 'pagination')]//li/a[@aria-label='Next']
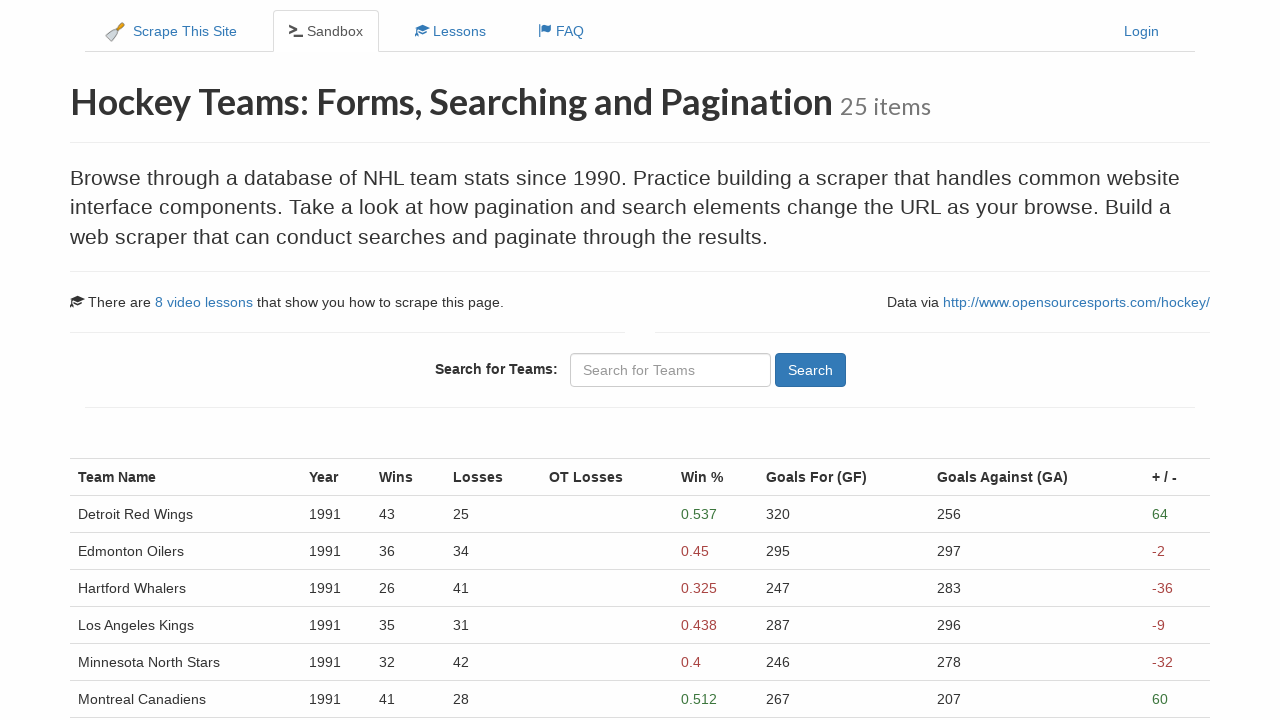

Hockey teams table loaded on page 2
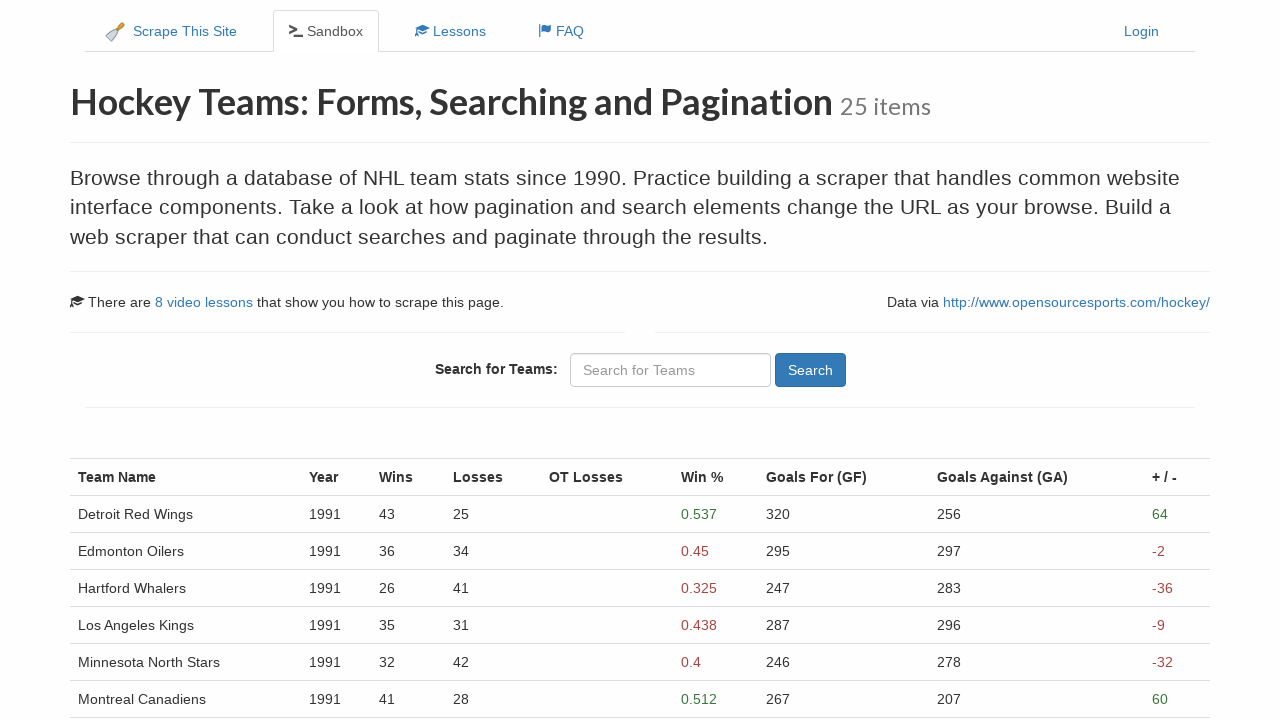

Clicked Next button to navigate to page 3 at (142, 548) on xpath=//ul[contains(@class, 'pagination')]//li/a[@aria-label='Next']
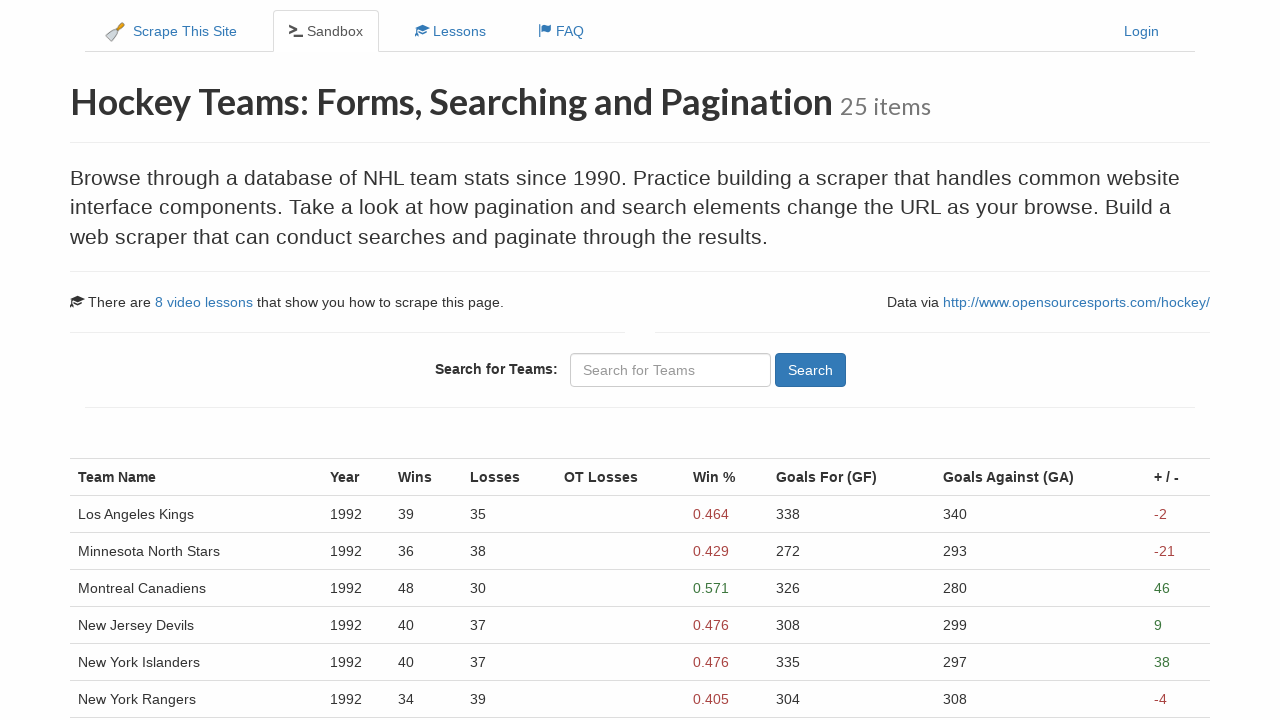

Hockey teams table loaded on page 3
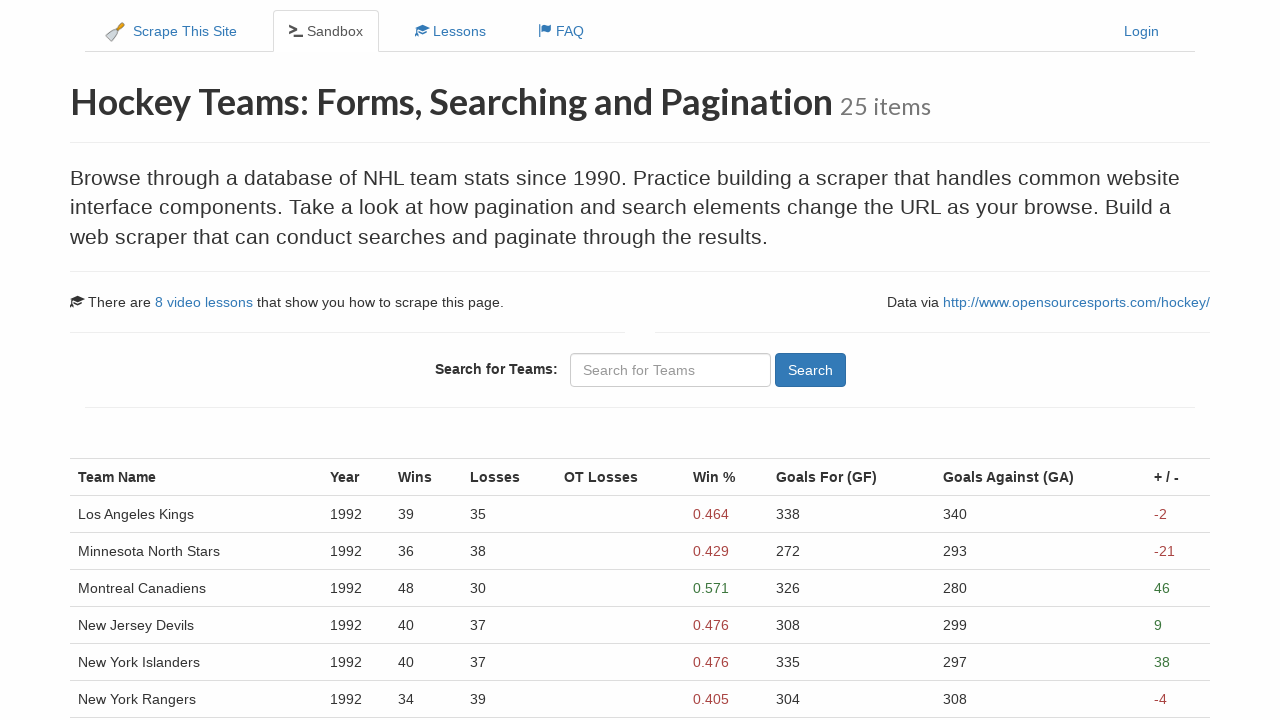

Clicked Next button to navigate to page 4 at (142, 548) on xpath=//ul[contains(@class, 'pagination')]//li/a[@aria-label='Next']
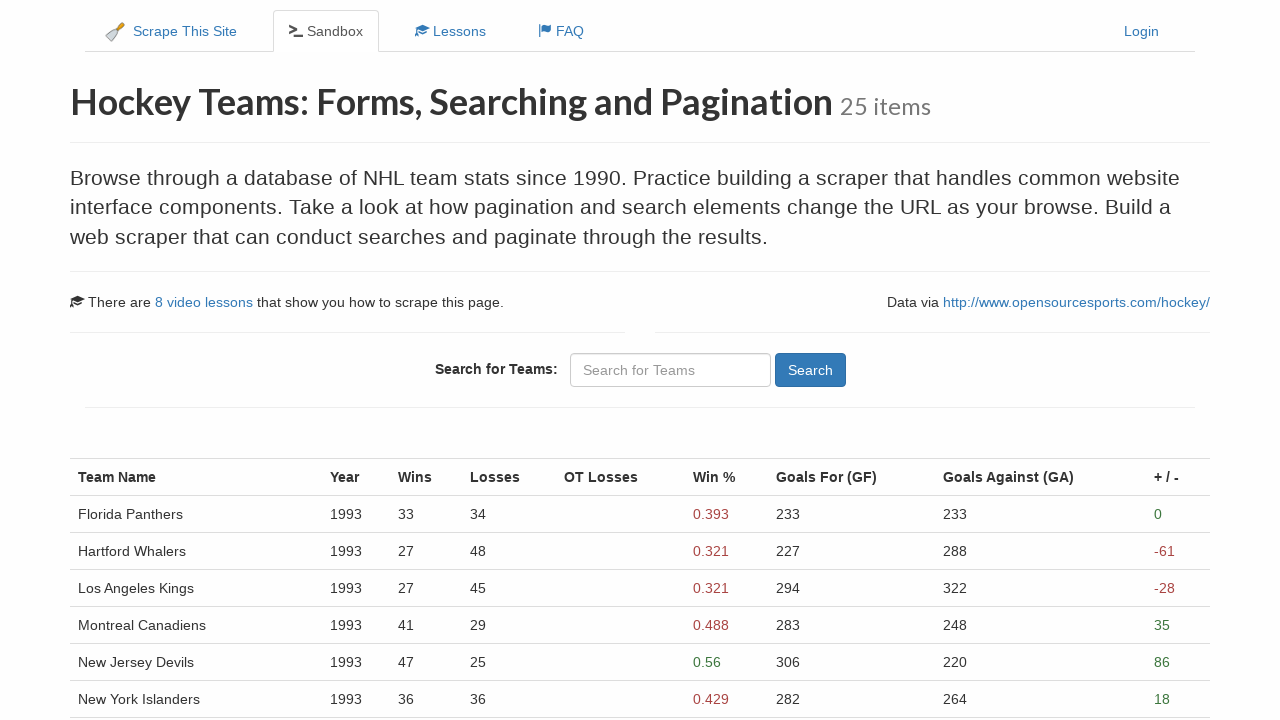

Hockey teams table loaded on page 4
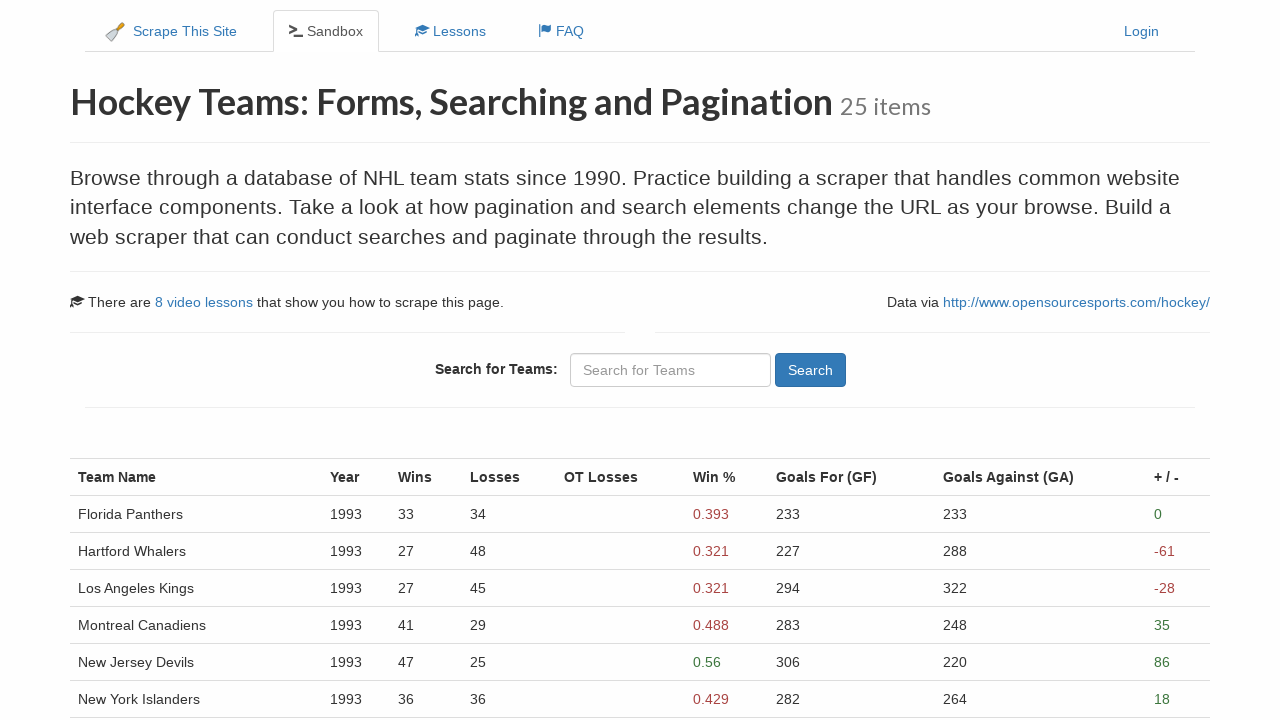

Clicked Next button to navigate to page 5 at (142, 548) on xpath=//ul[contains(@class, 'pagination')]//li/a[@aria-label='Next']
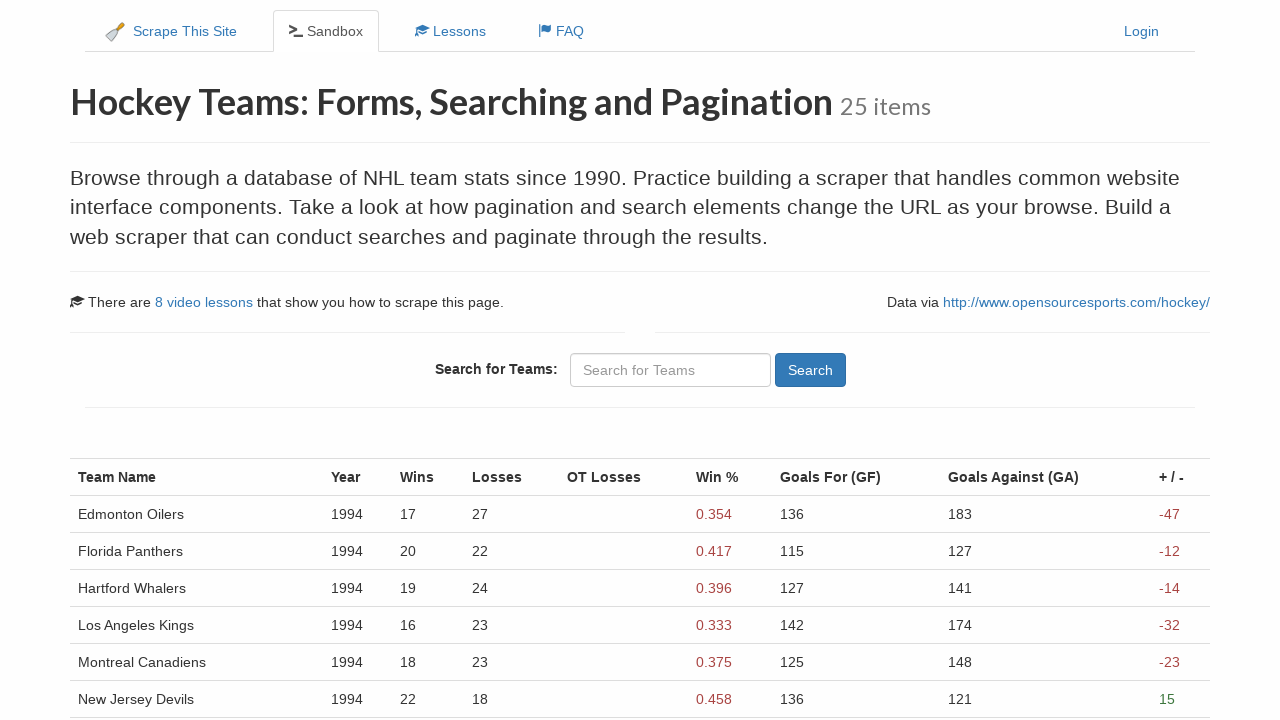

Hockey teams table loaded on page 5
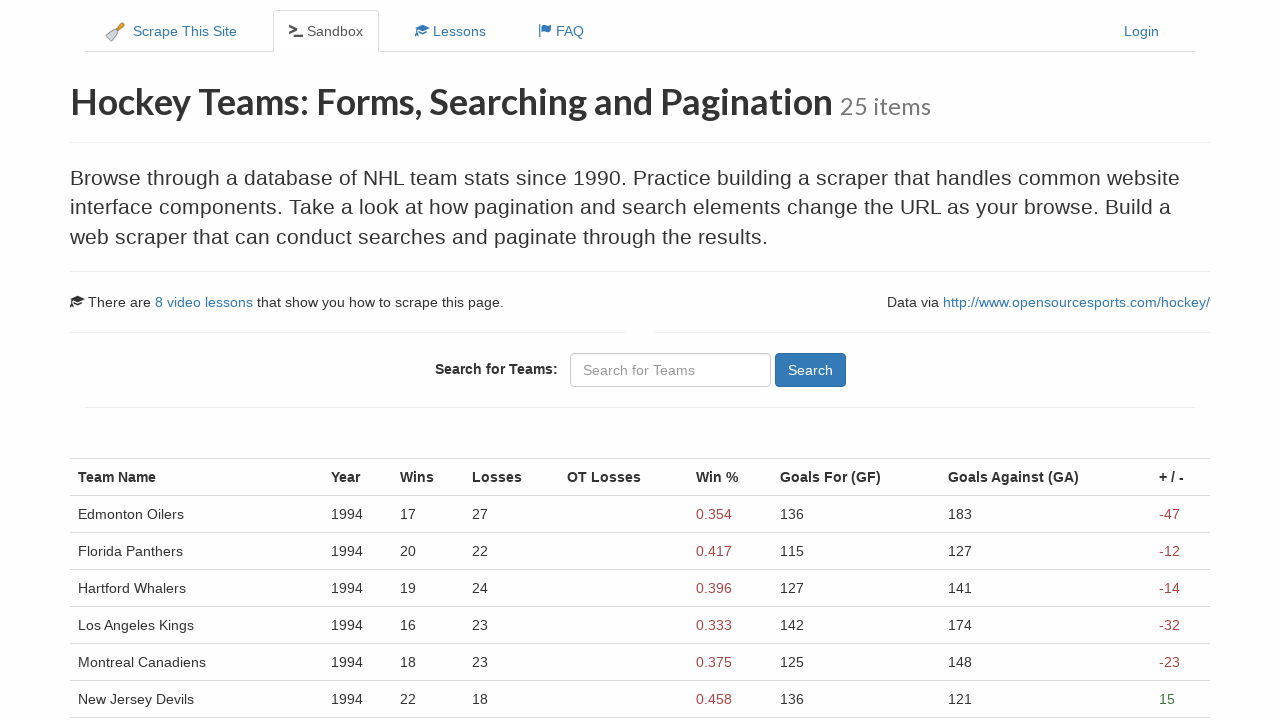

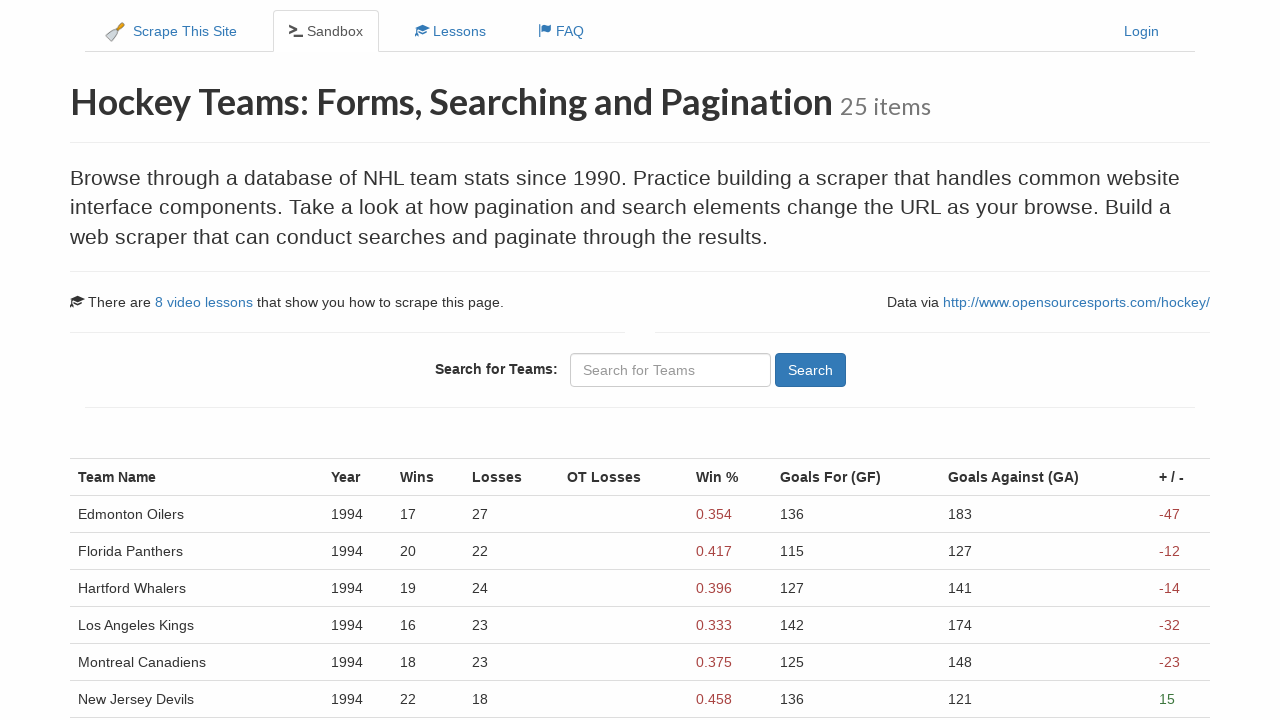